Tests filtering to show only completed items

Starting URL: https://todomvc.com/examples/react/dist/

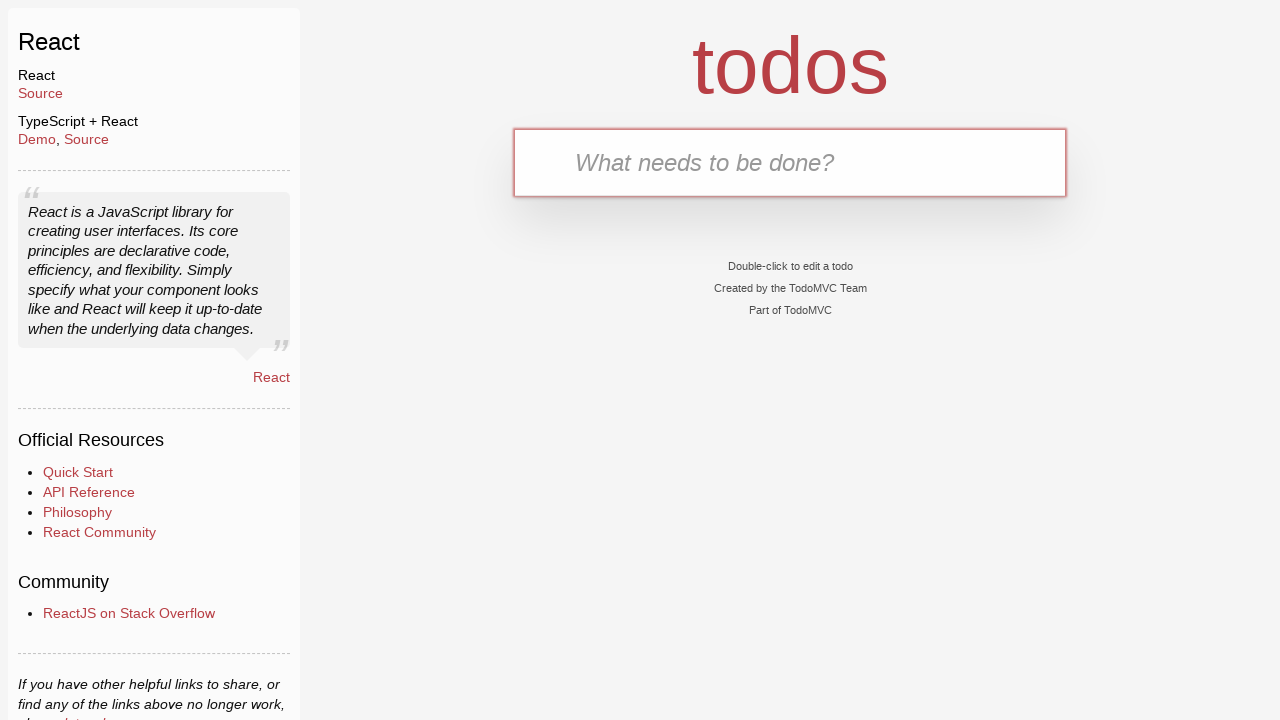

Filled new todo input with 'Buy Sweets' on .new-todo
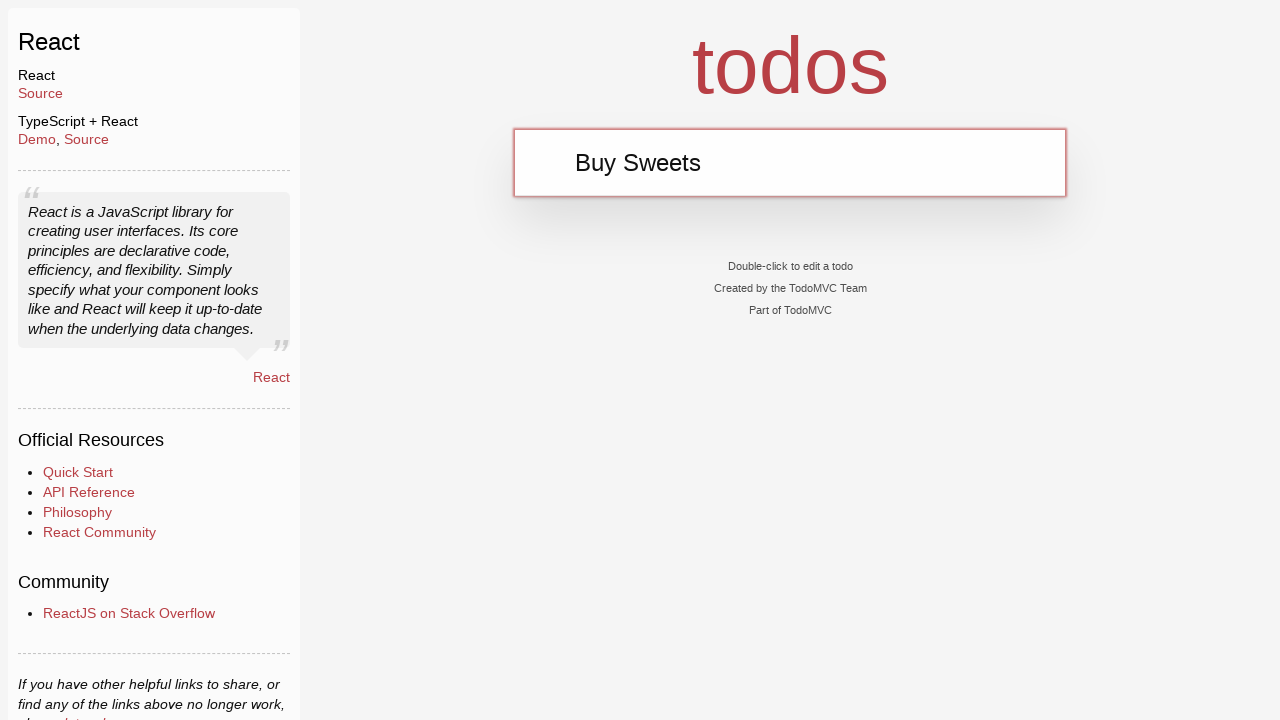

Pressed Enter to add 'Buy Sweets' todo item on .new-todo
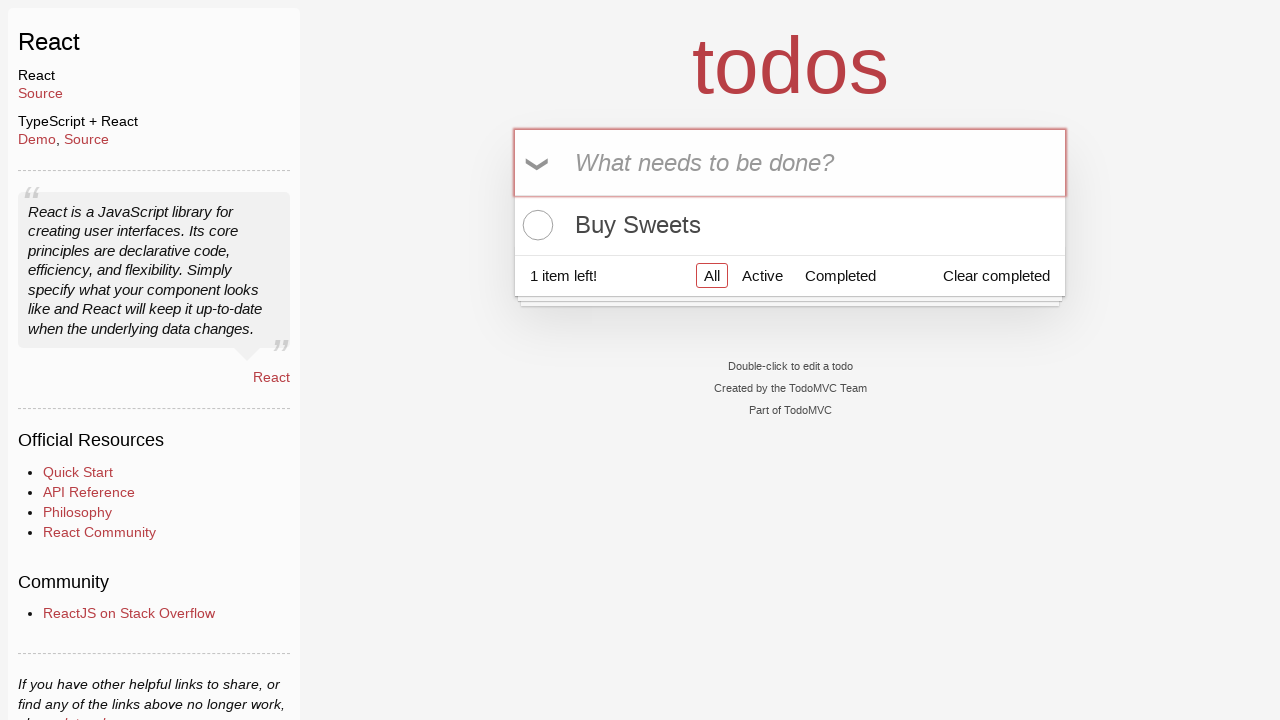

Filled new todo input with 'Walk the dog' on .new-todo
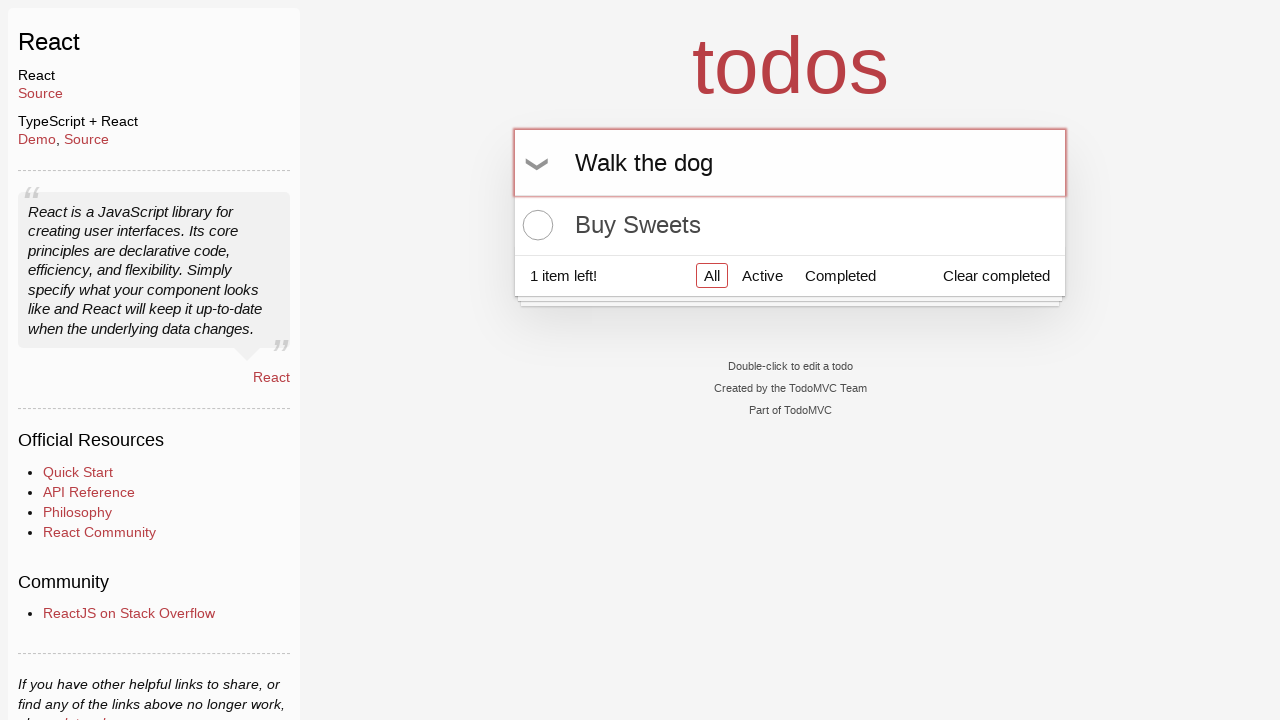

Pressed Enter to add 'Walk the dog' todo item on .new-todo
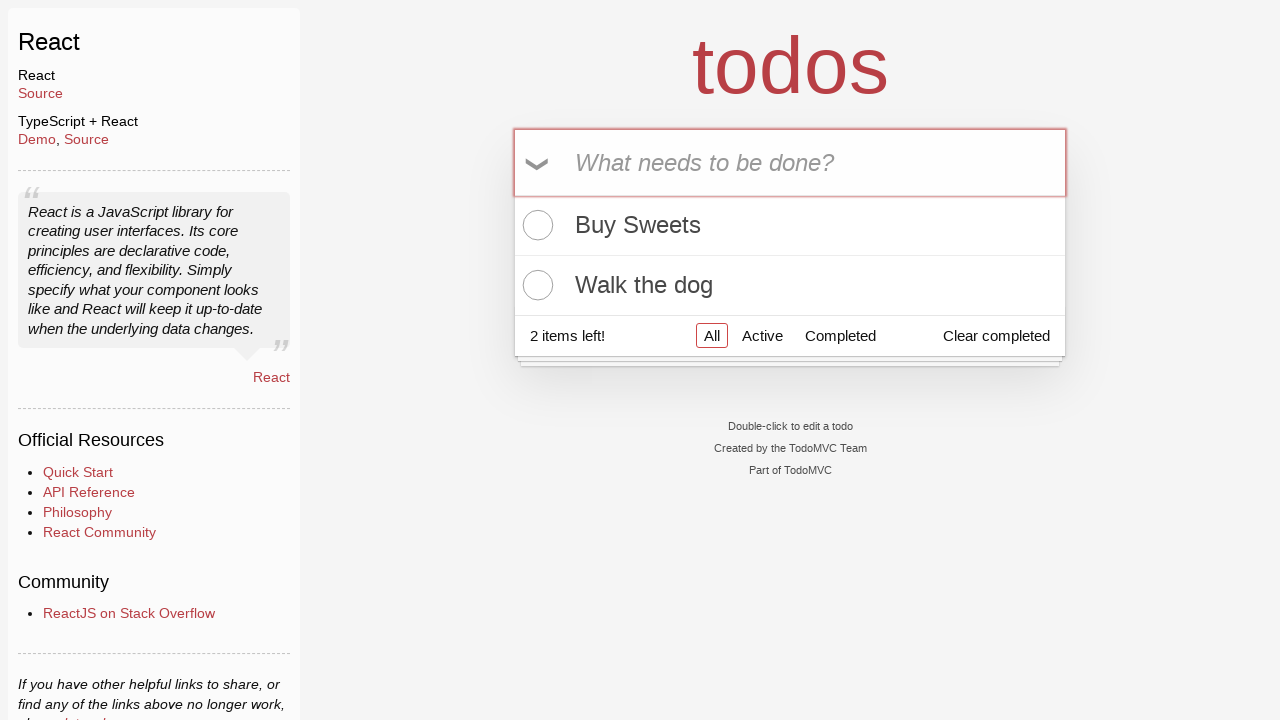

Toggled first todo item as complete at (535, 225) on .todo-list li:first-child .toggle
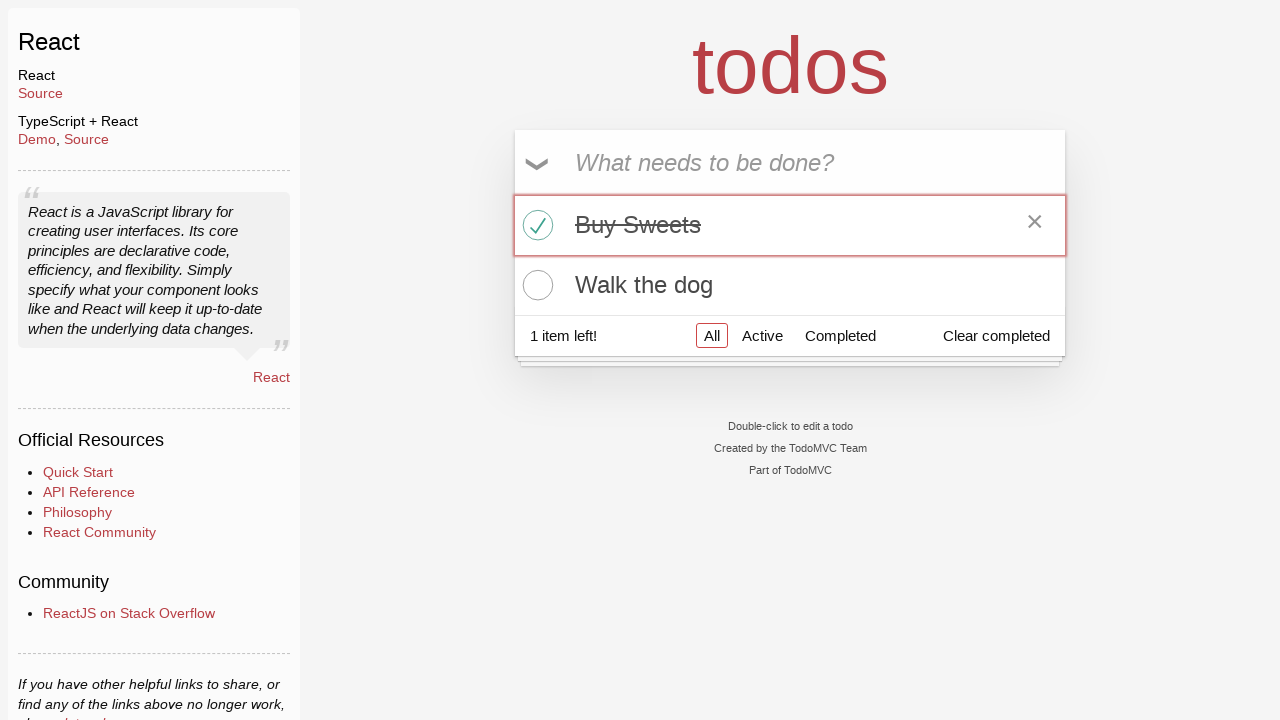

Clicked Completed filter to show only completed items at (840, 335) on a[href='#/completed']
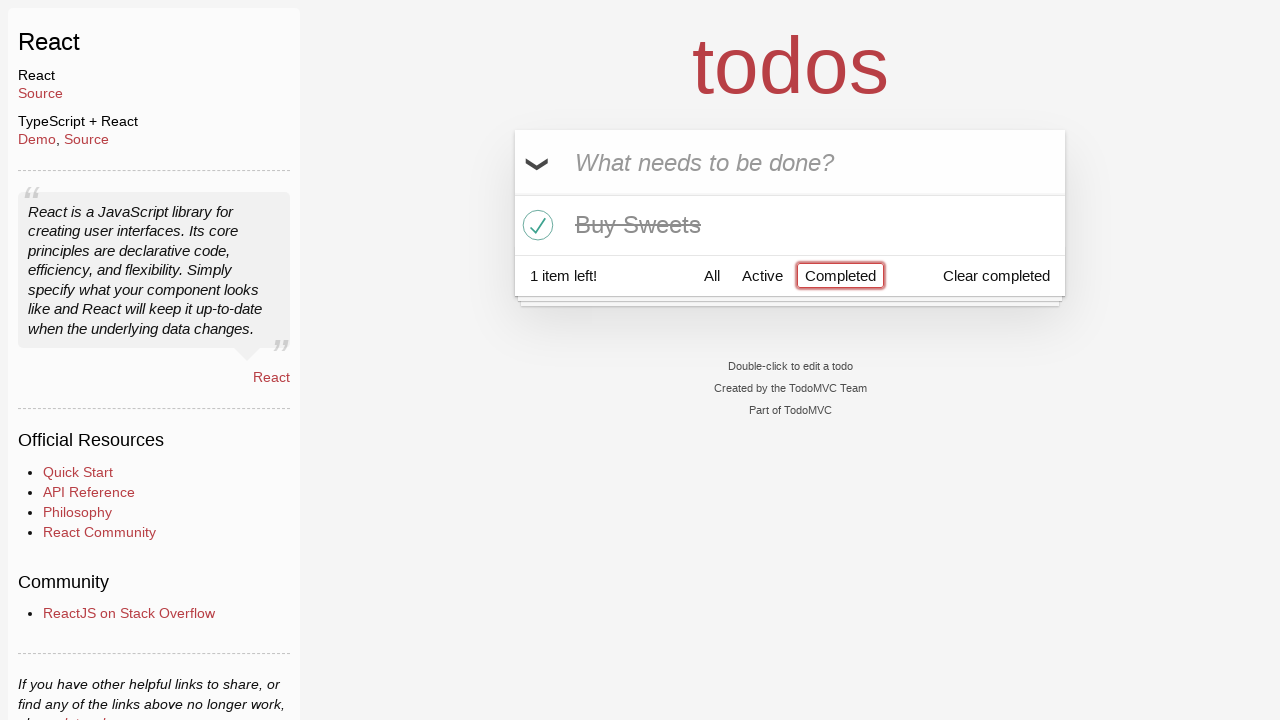

Verified completed todo items are displayed
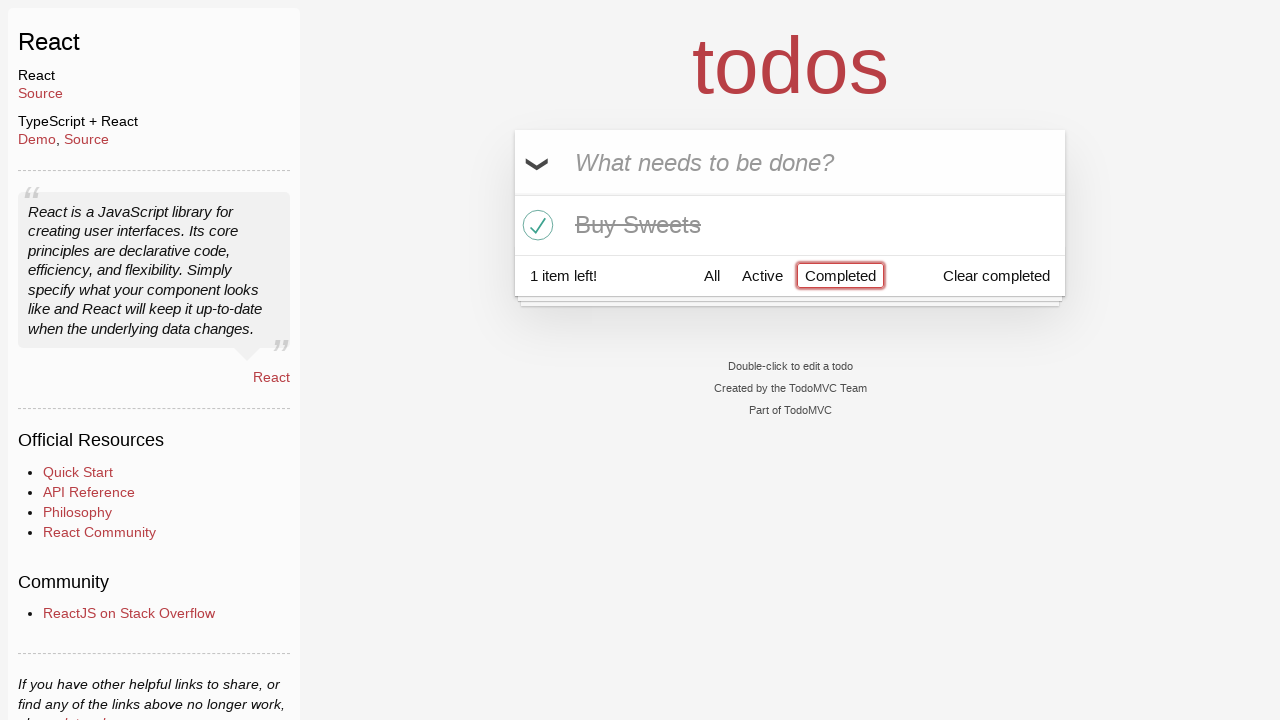

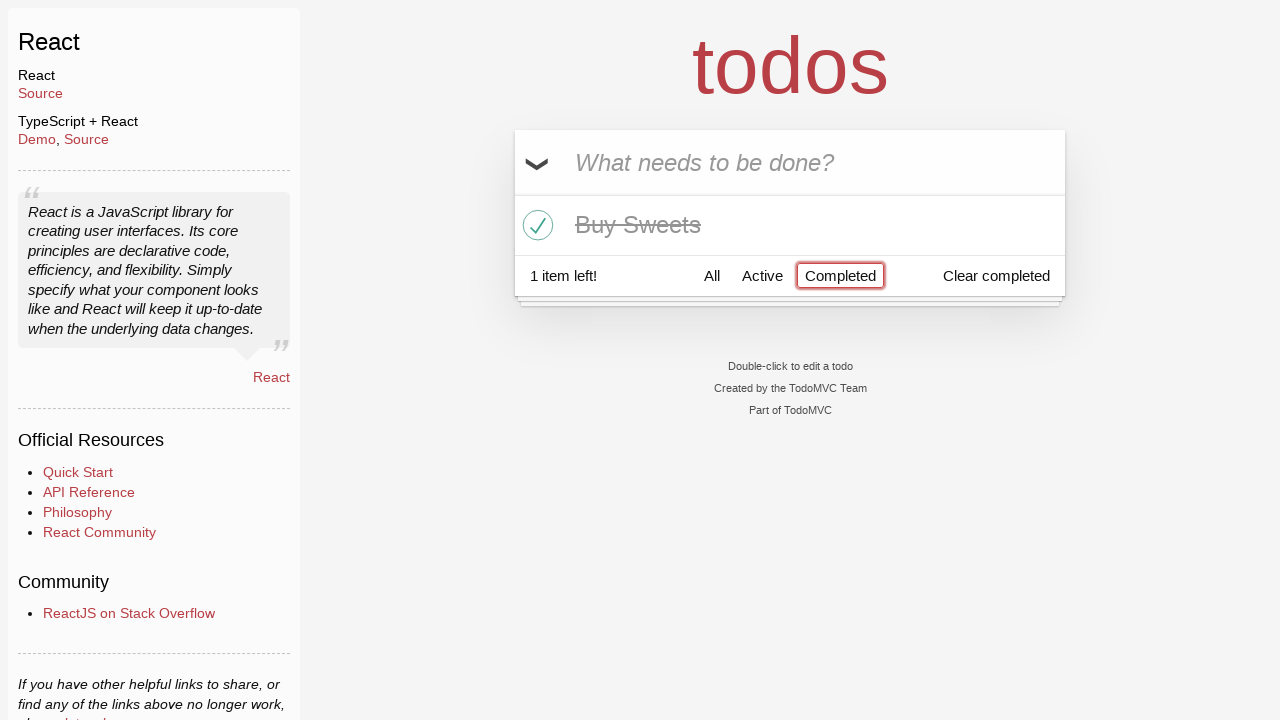